Tests dynamic loading functionality by clicking a start button and verifying that "Hello World!" text appears after loading completes

Starting URL: https://automationfc.github.io/dynamic-loading/

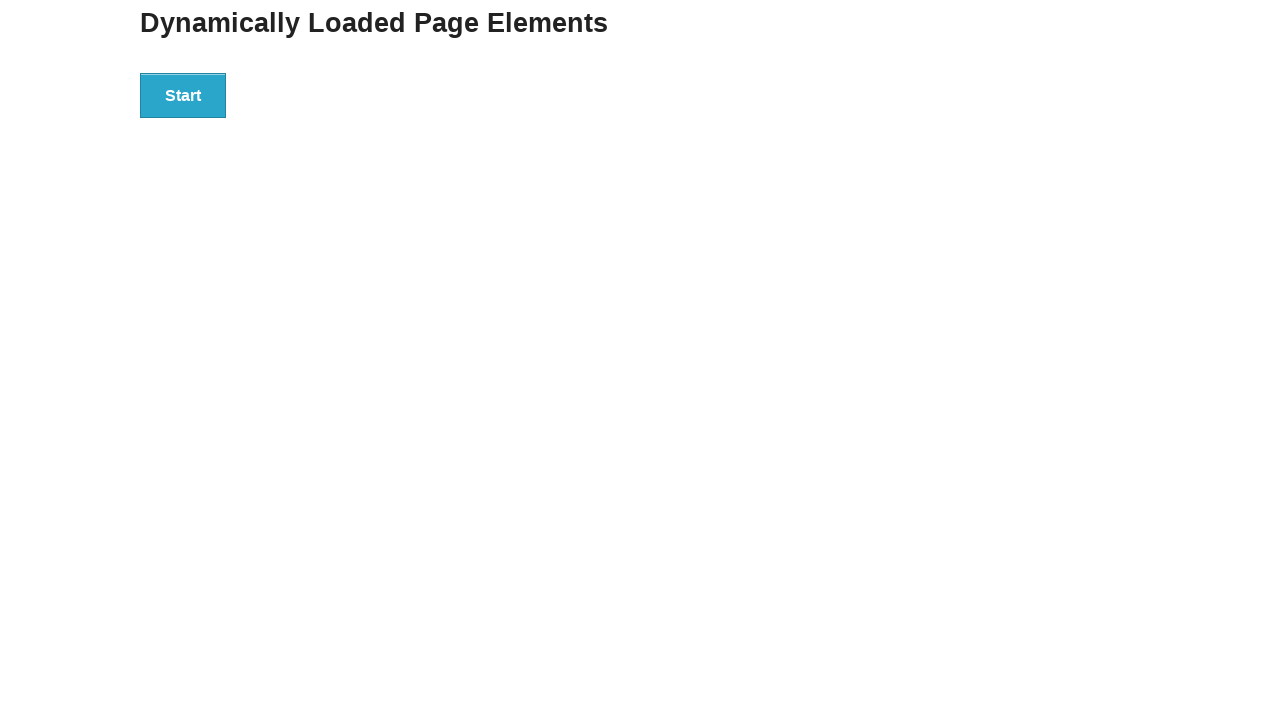

Navigated to dynamic loading test page
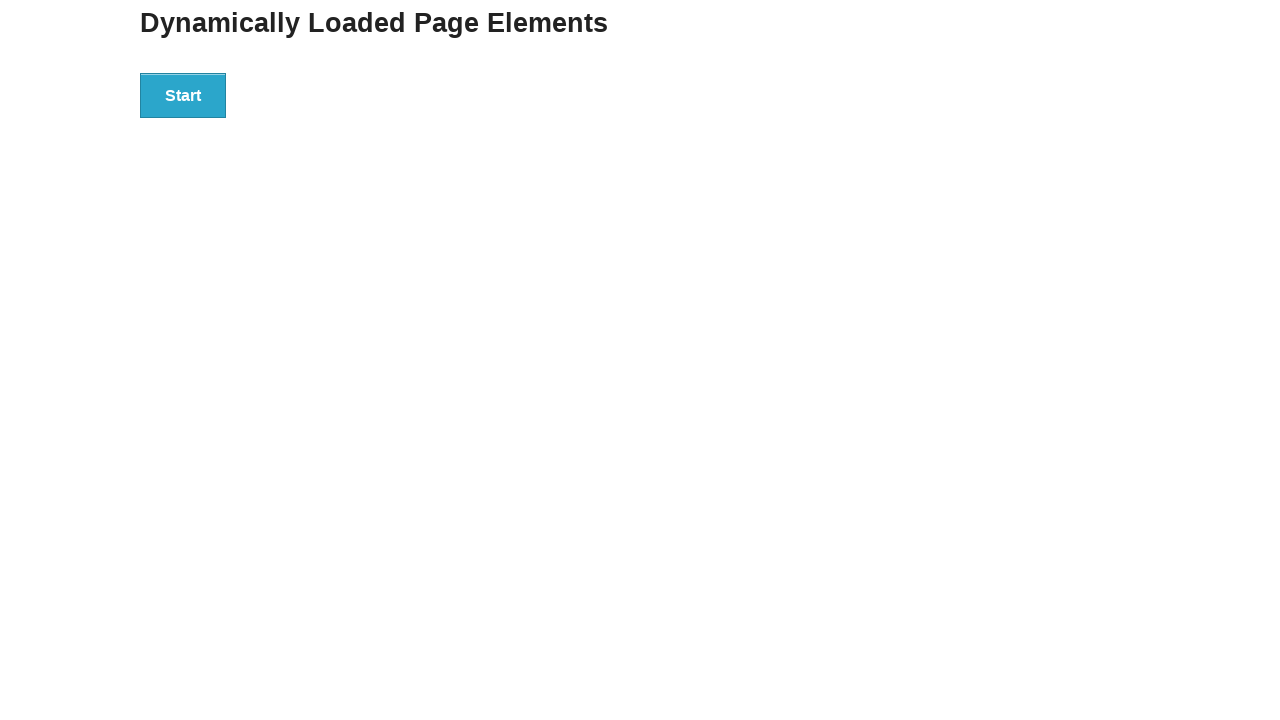

Clicked start button to trigger dynamic loading at (183, 95) on xpath=//div[@id='start']//button
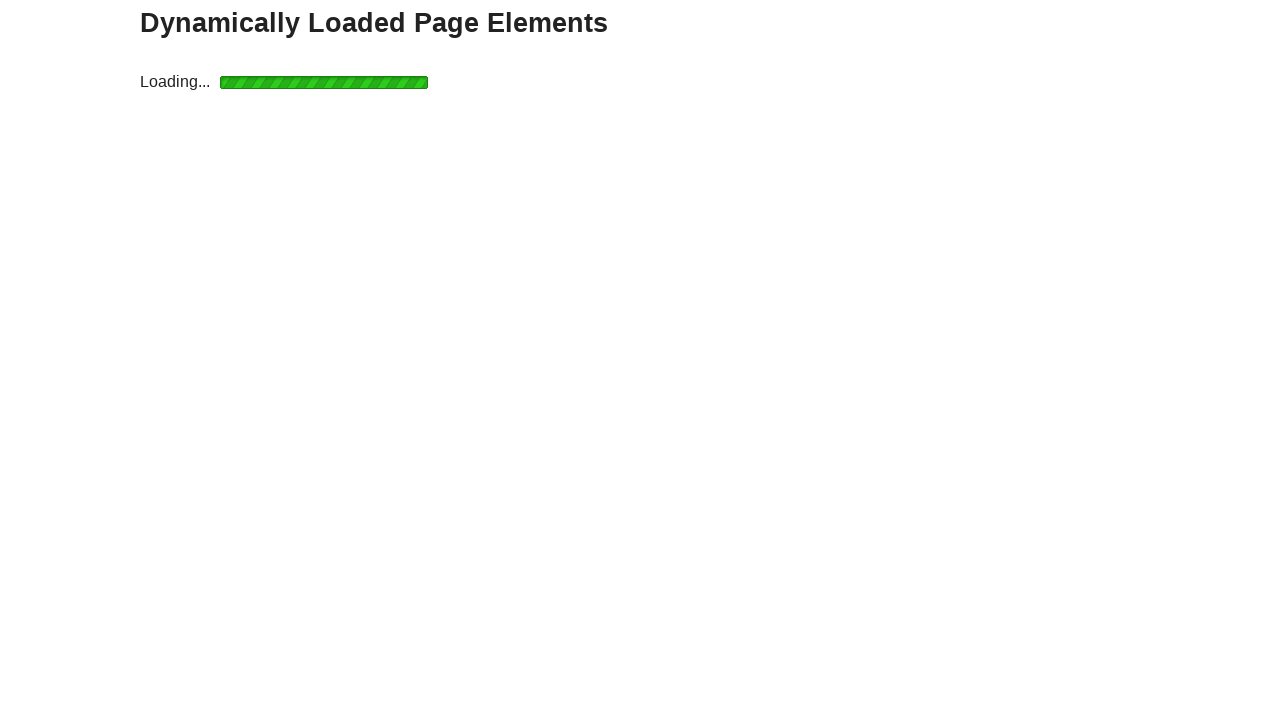

Waited for finish element to appear after loading completed
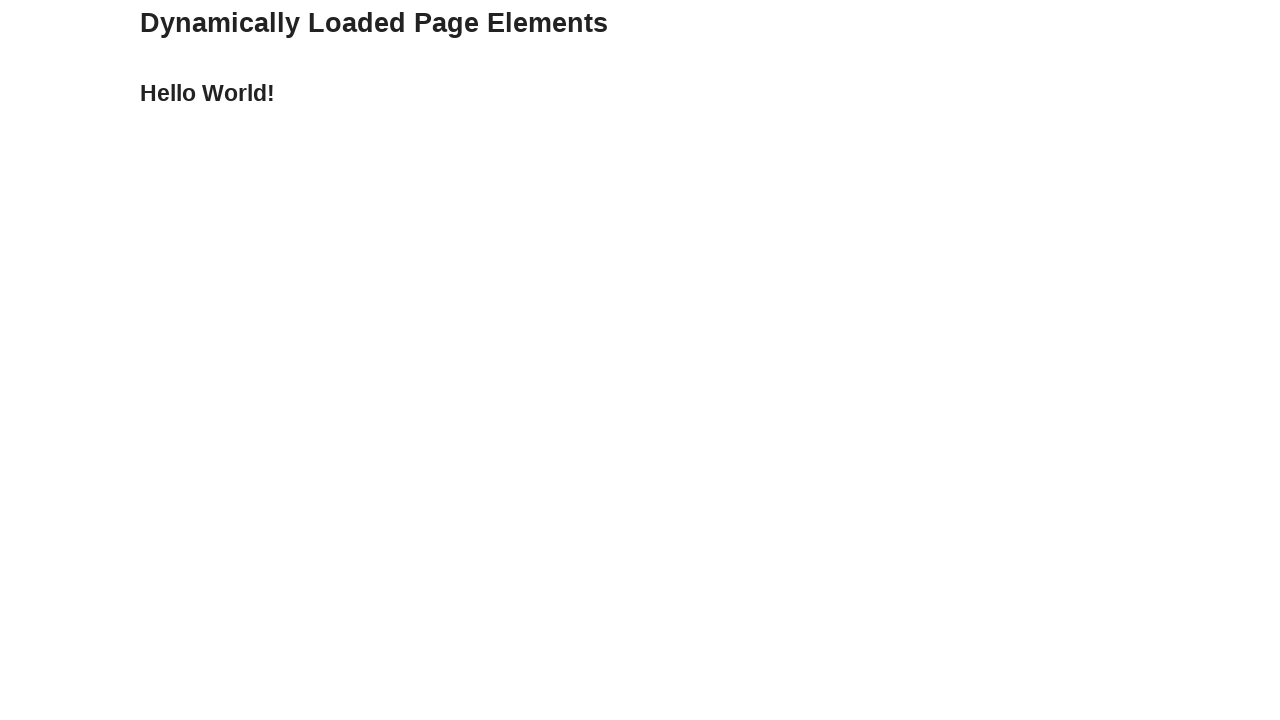

Verified 'Hello World!' text appeared after dynamic loading
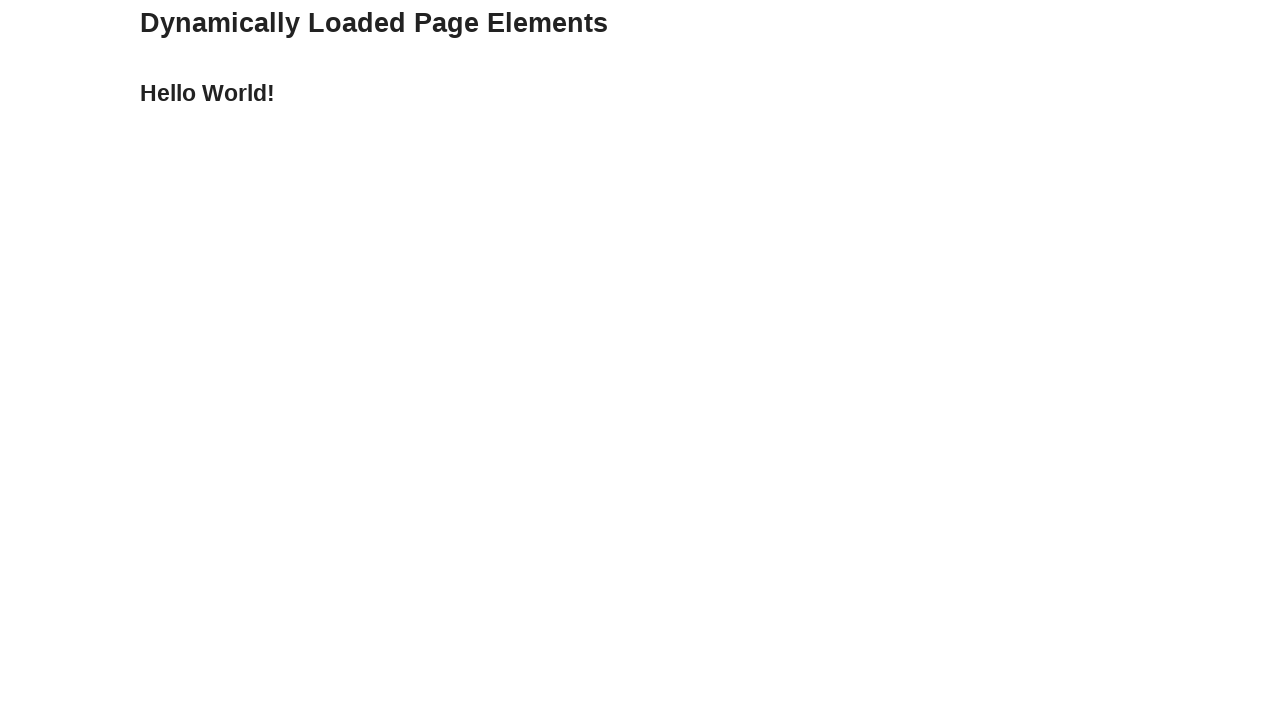

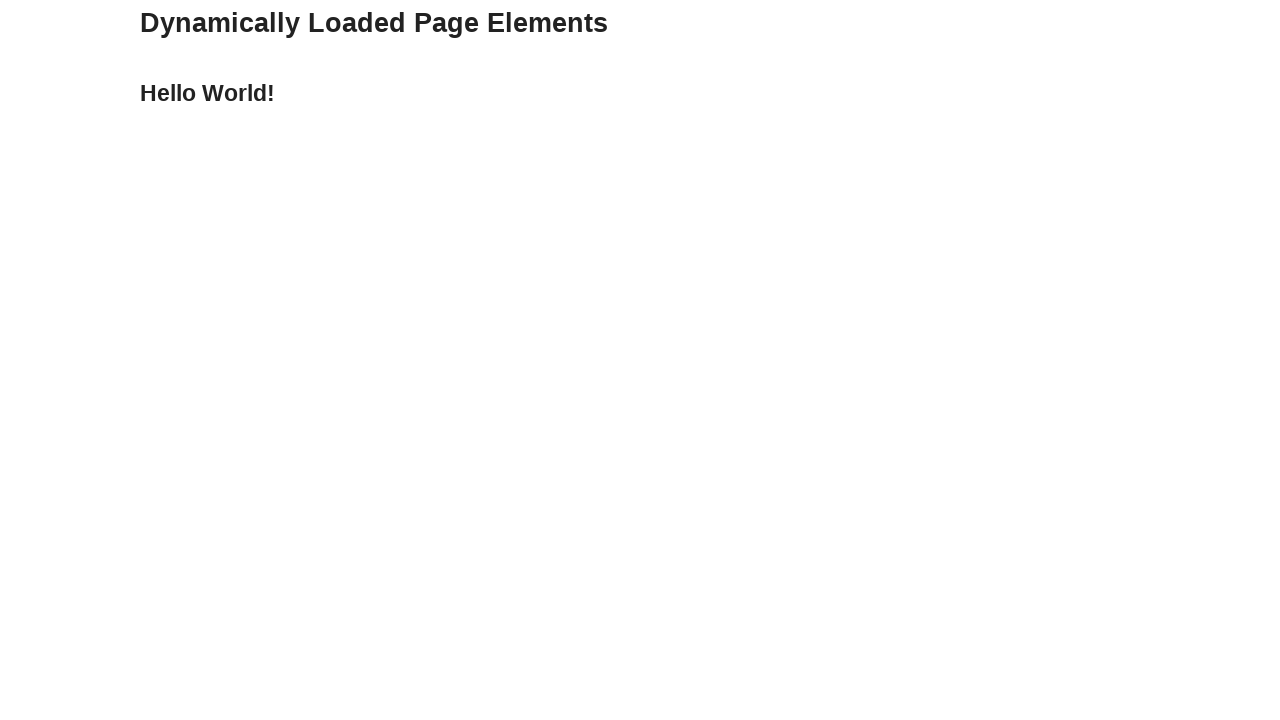